Tests search functionality on Gwanak District Office notice board

Starting URL: https://www.gwanak.go.kr/site/gwanak/ex/bbs/List.do?cbIdx=289

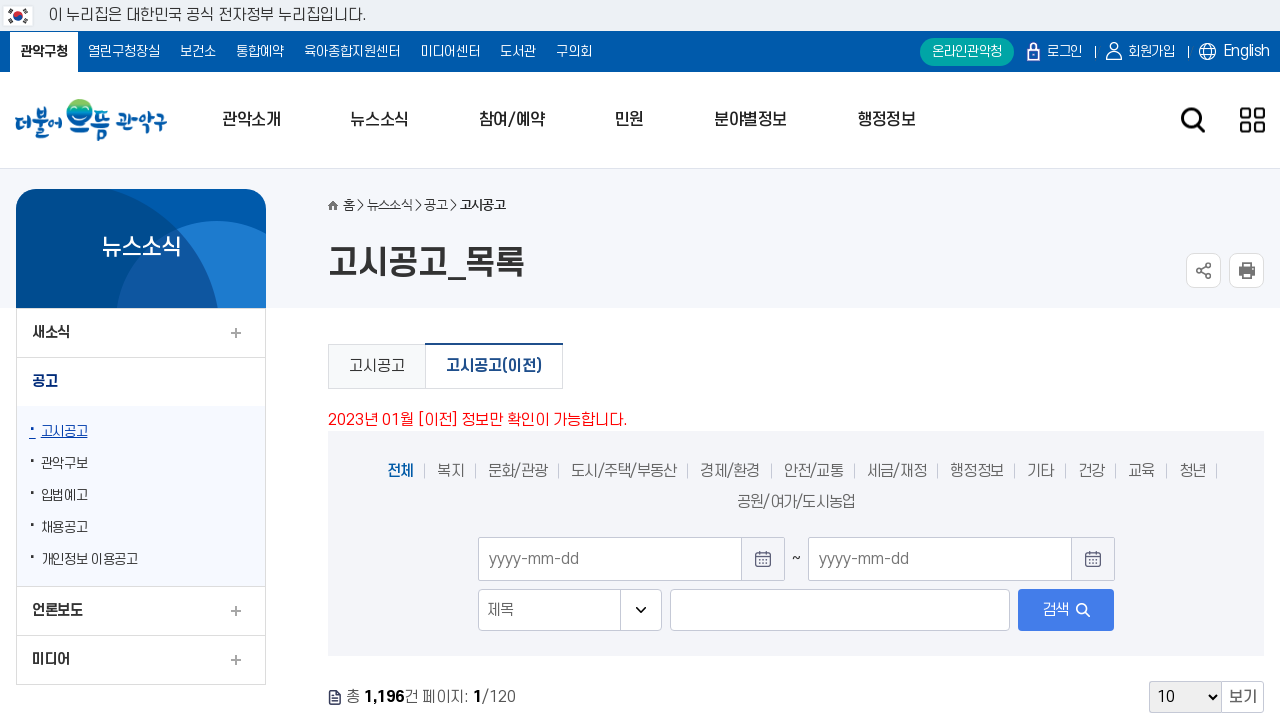

Filled search box with '공사' keyword on #searchKey
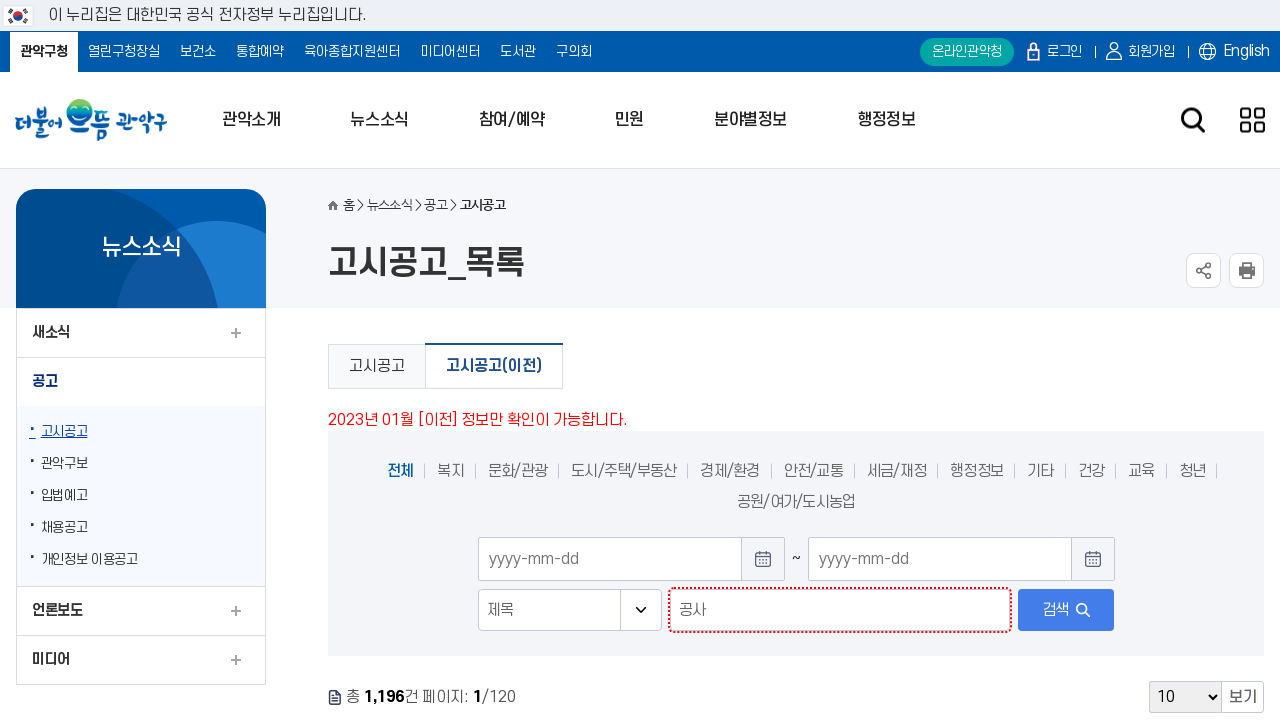

Clicked search button to submit query at (1066, 610) on .s-command
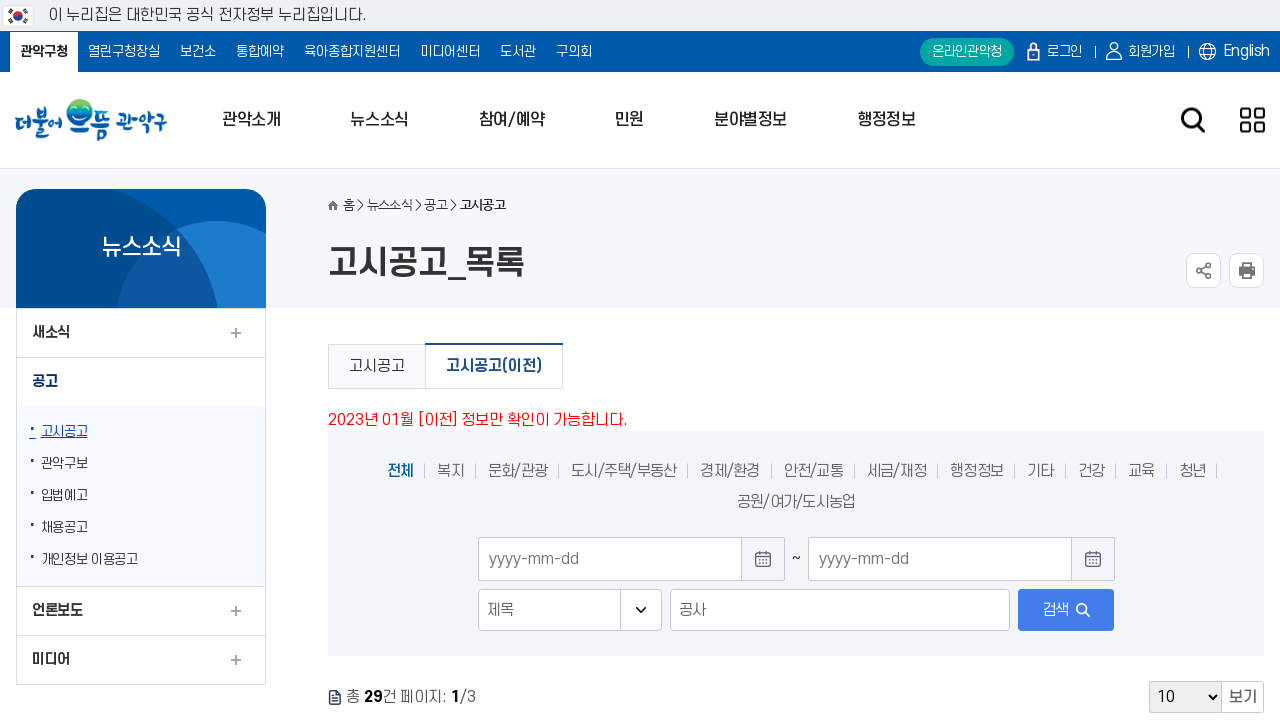

Search results loaded on Gwanak District Office notice board
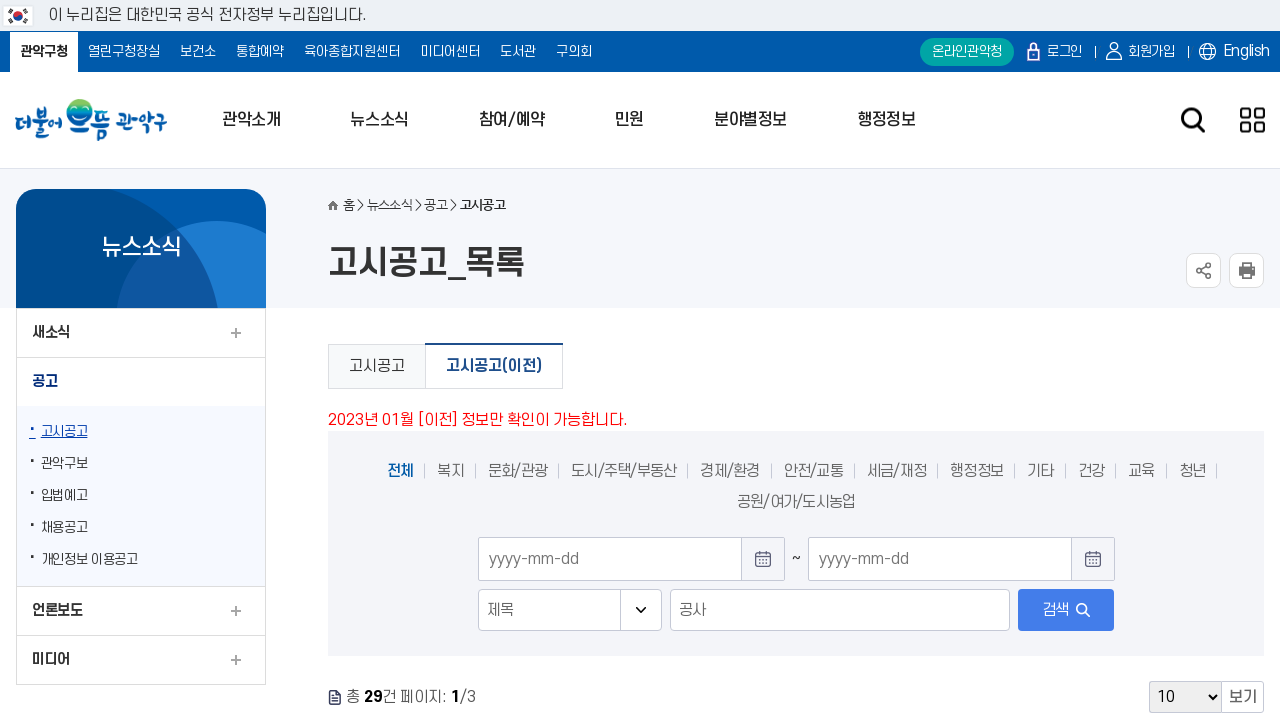

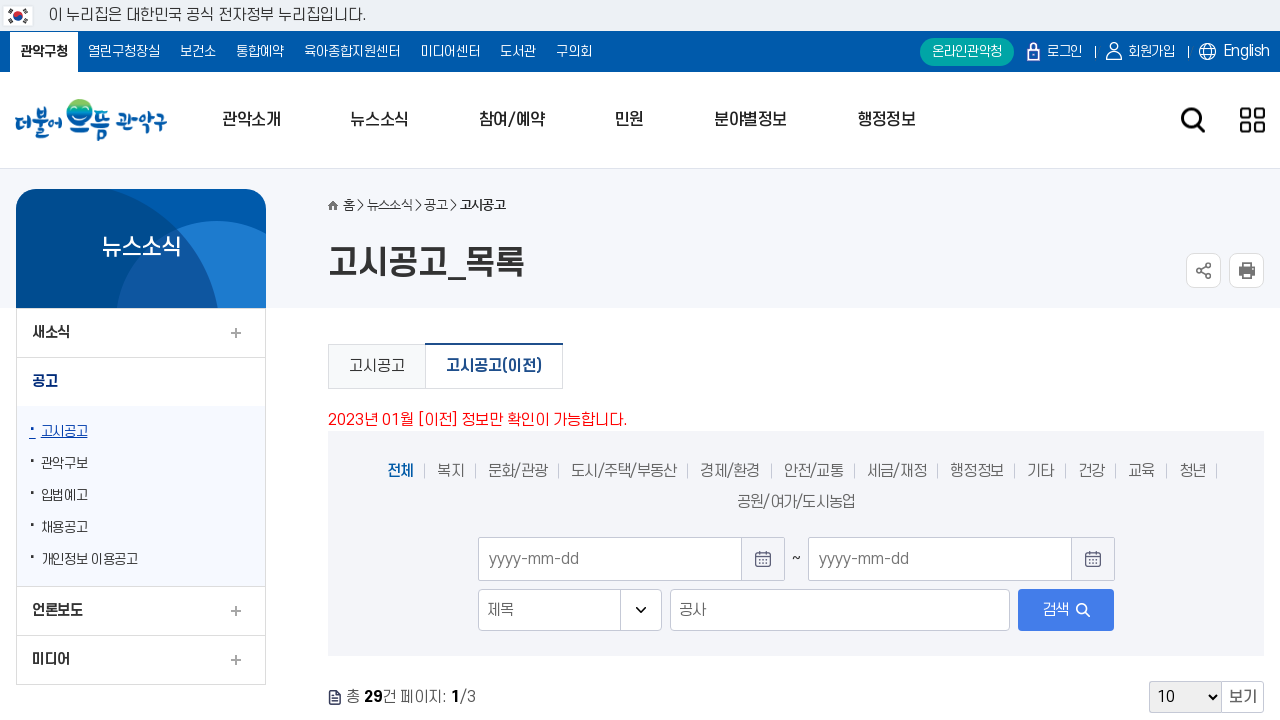